Tests infinite scroll functionality by scrolling down and verifying new content loads

Starting URL: https://the-internet.herokuapp.com/infinite_scroll

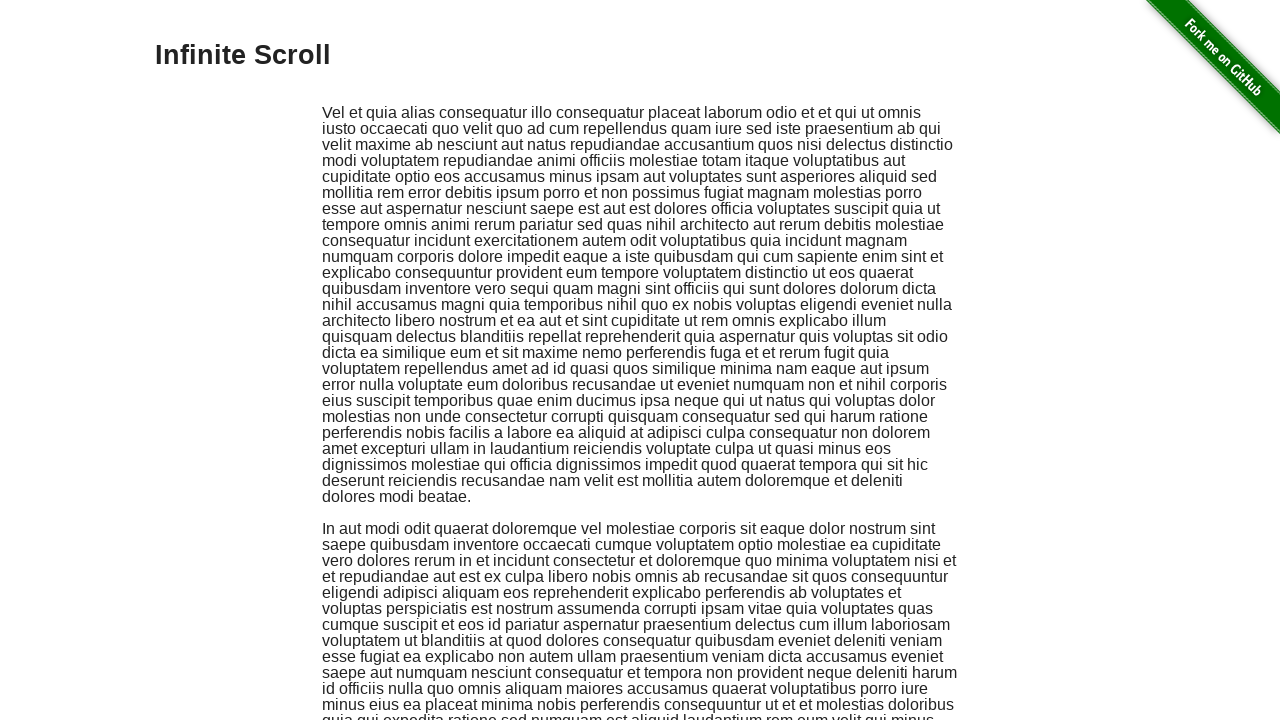

Retrieved all initial elements with class '.jscroll-added'
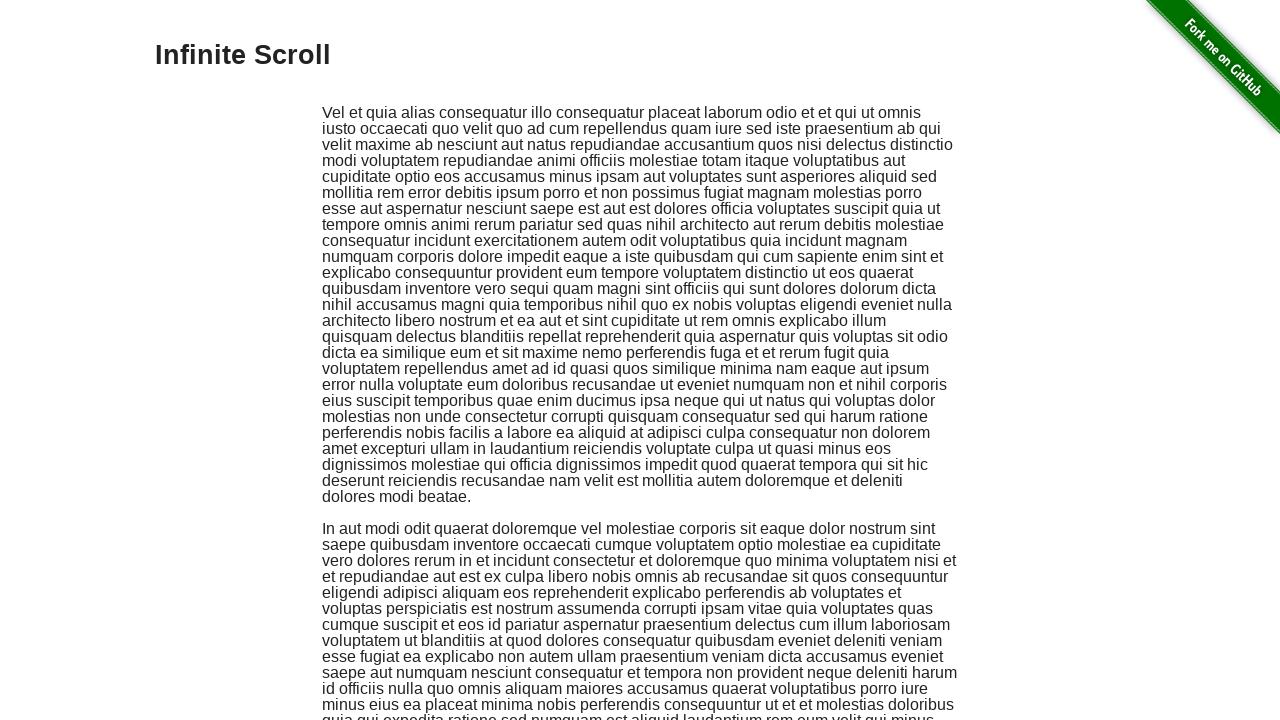

Initial element count: 2
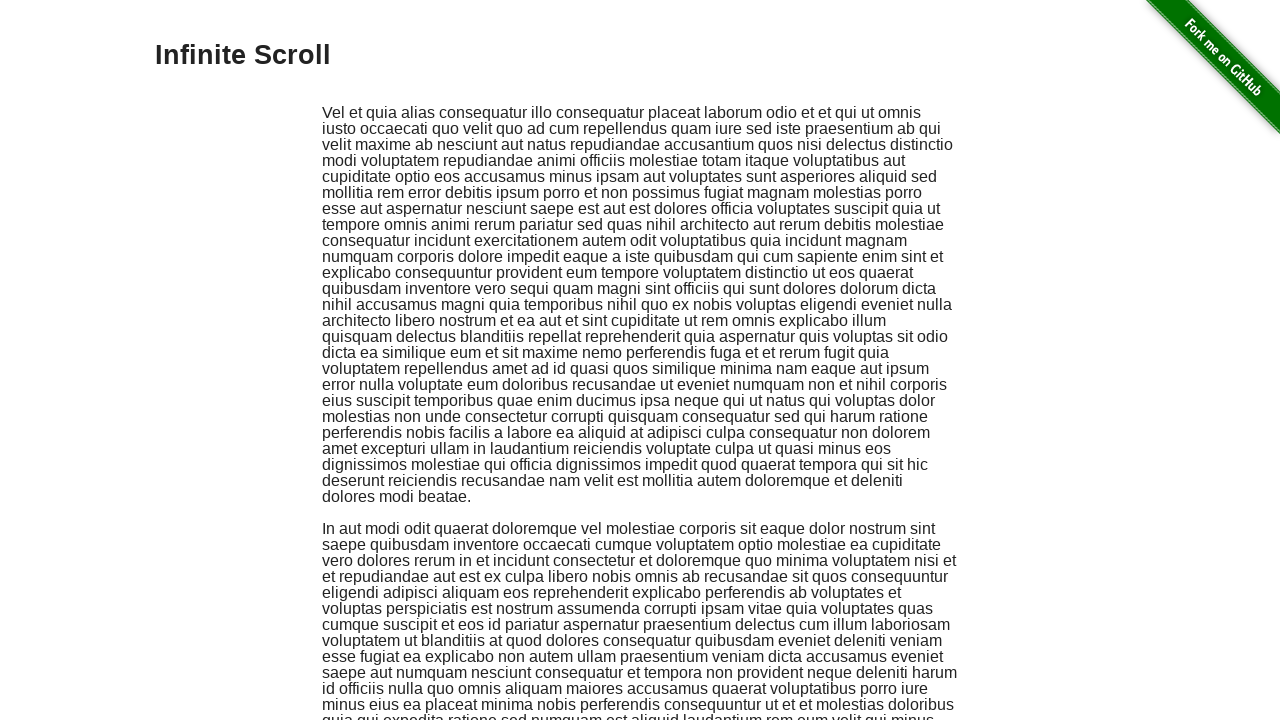

Pressed End key to scroll down (iteration 1 of 3)
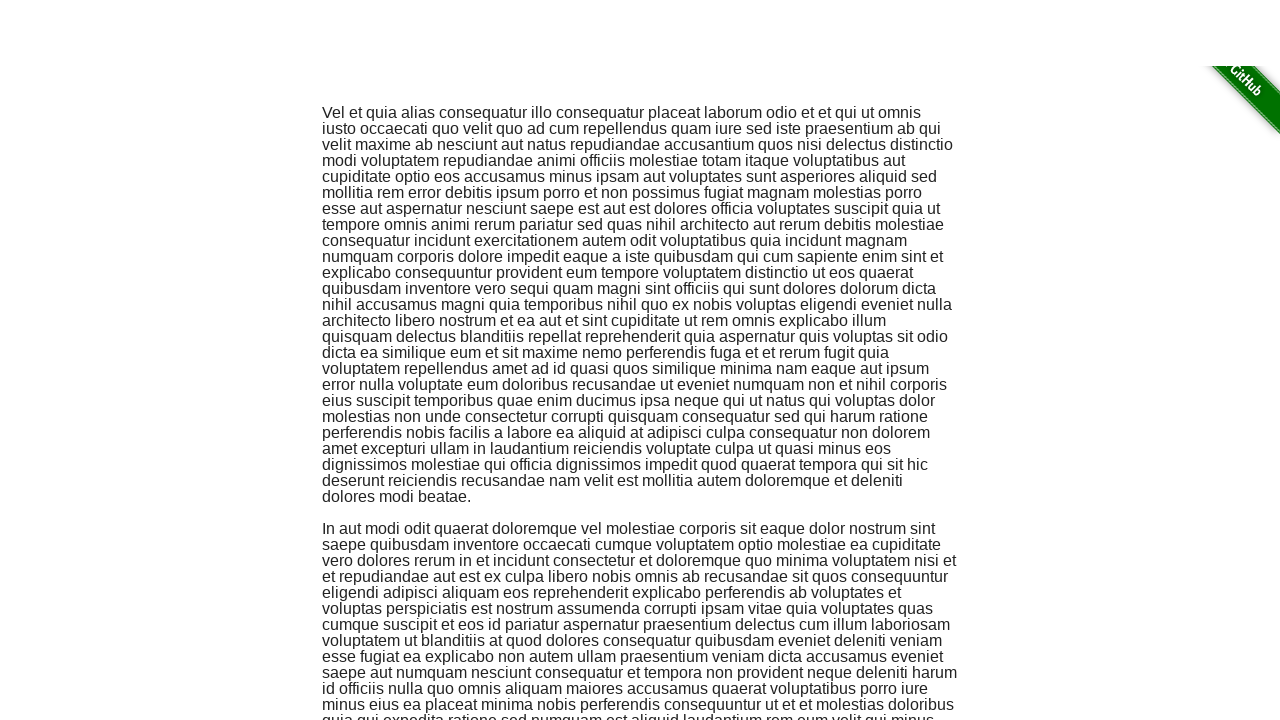

Waited 2 seconds for new content to load (iteration 1 of 3)
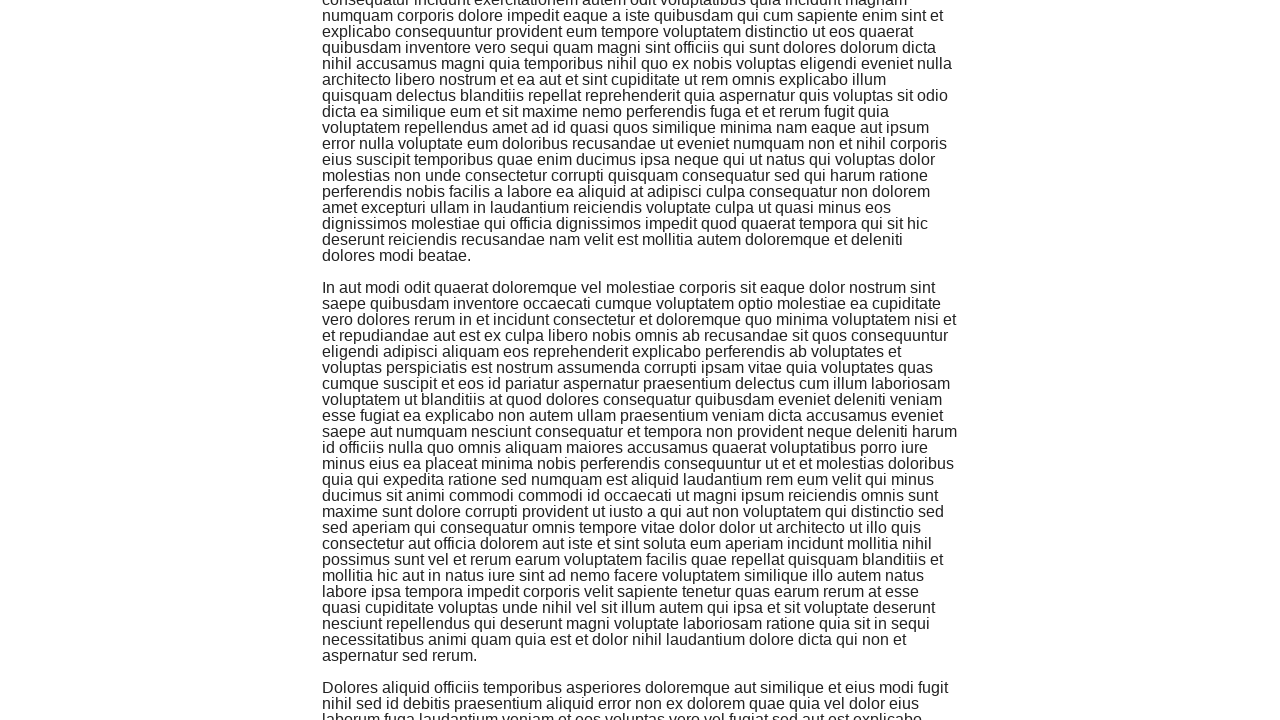

Pressed End key to scroll down (iteration 2 of 3)
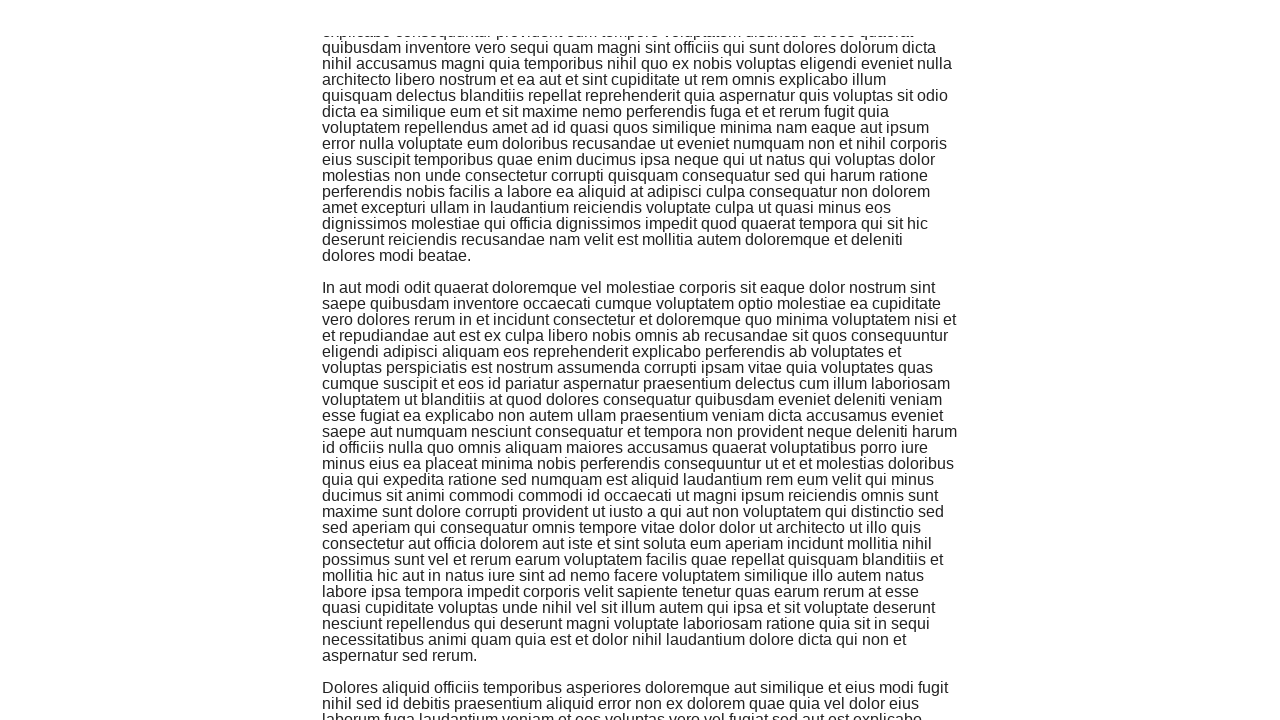

Waited 2 seconds for new content to load (iteration 2 of 3)
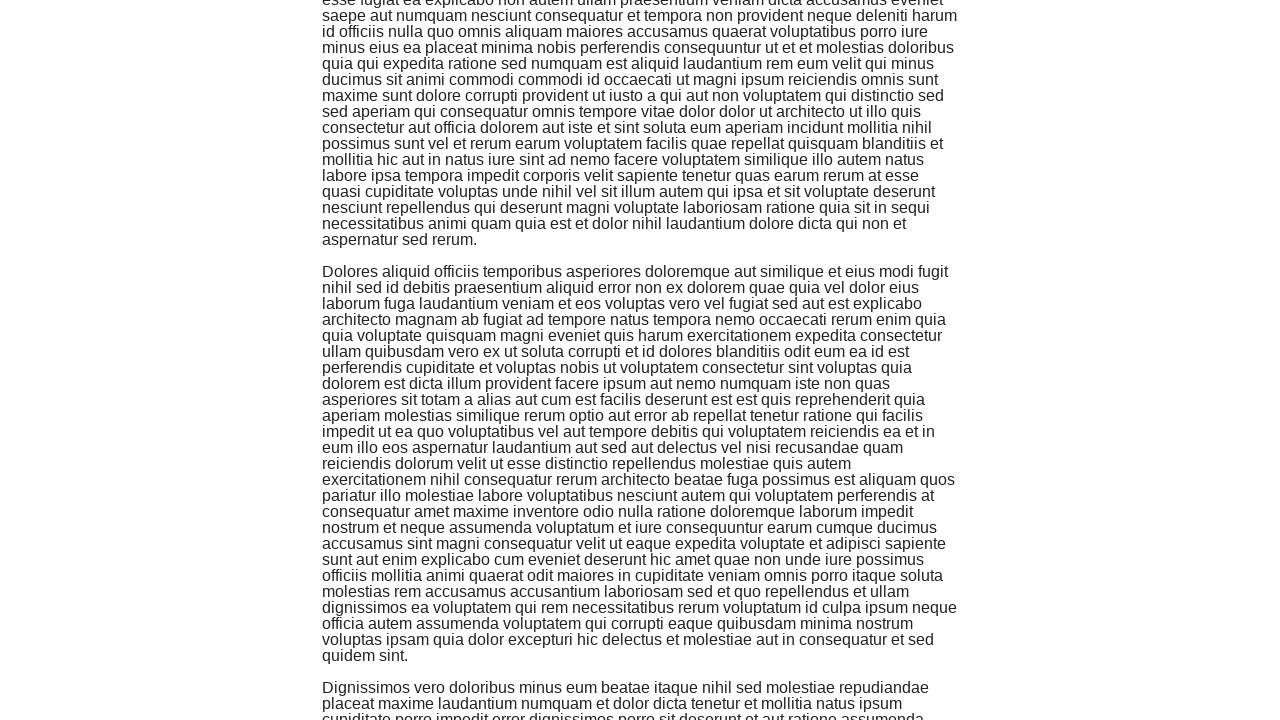

Pressed End key to scroll down (iteration 3 of 3)
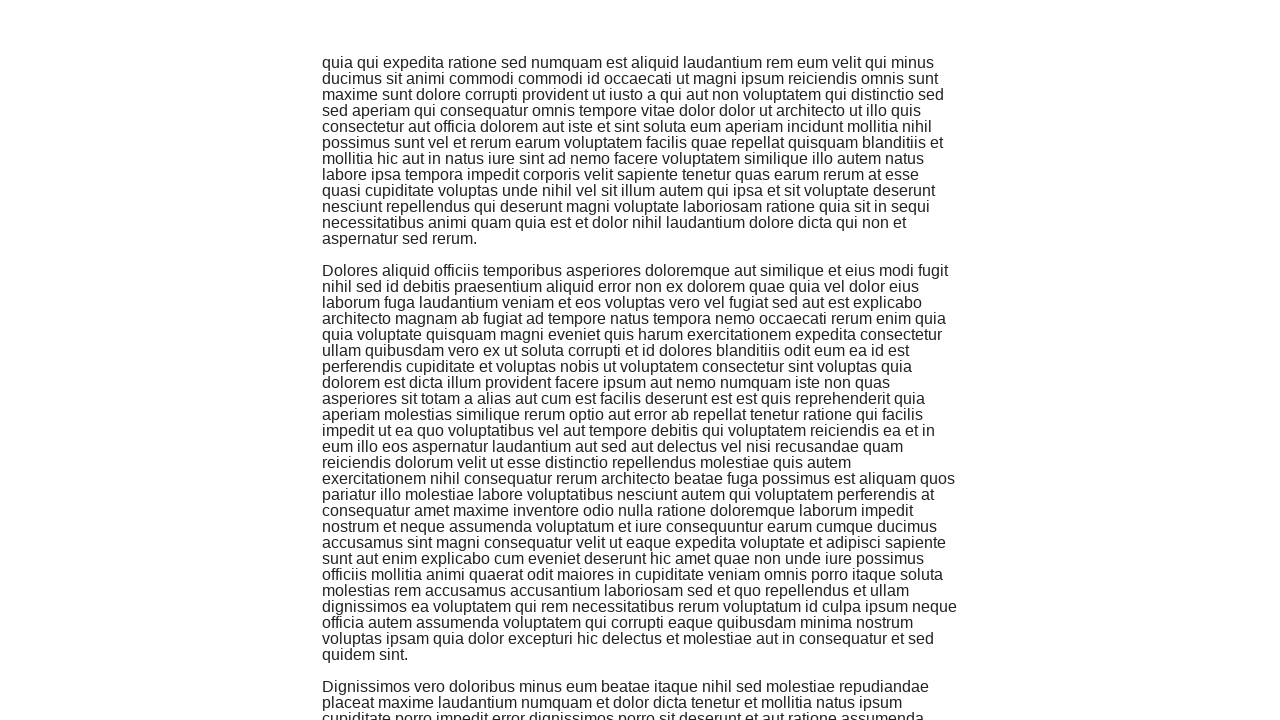

Waited 2 seconds for new content to load (iteration 3 of 3)
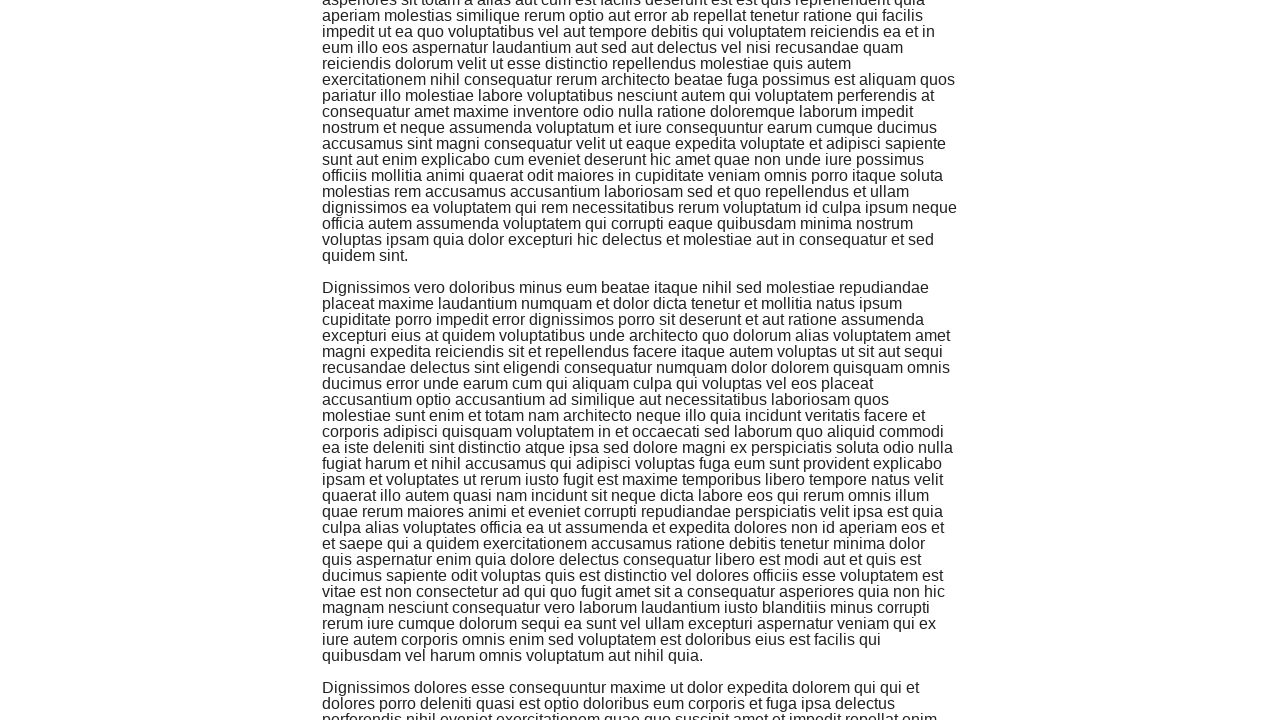

Retrieved all elements with class '.jscroll-added' after scrolling
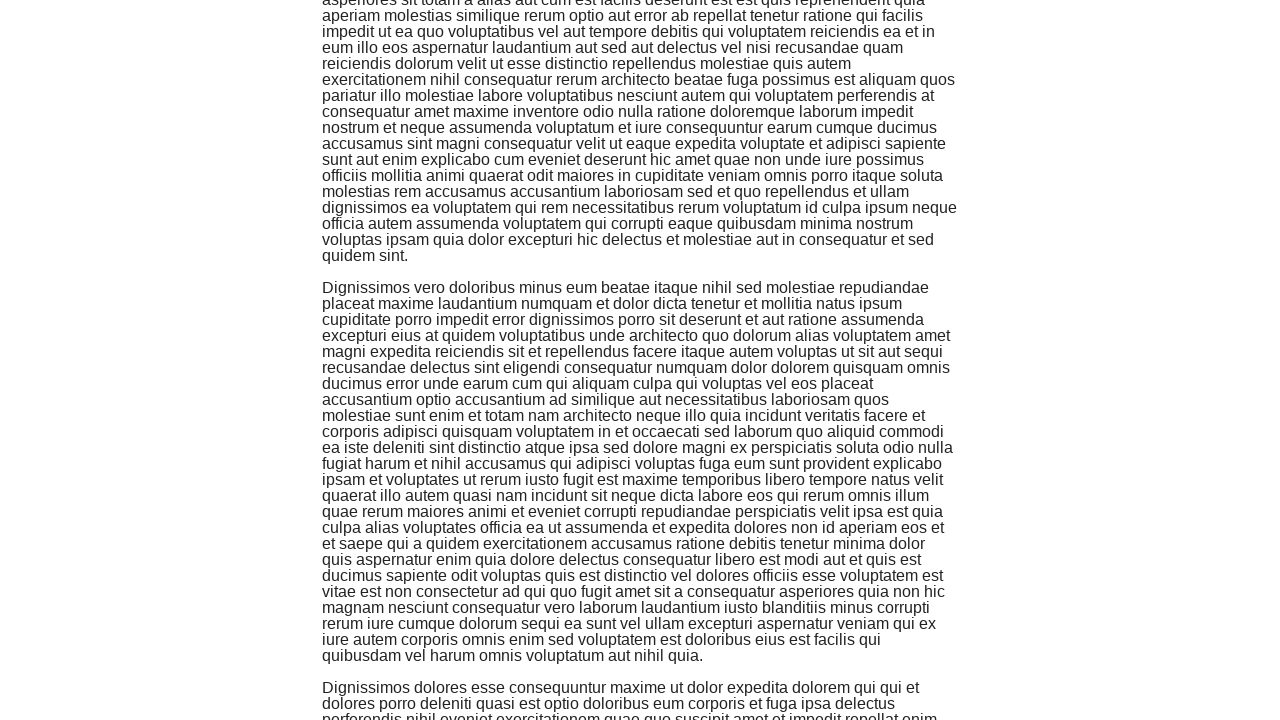

New element count after scrolling: 5
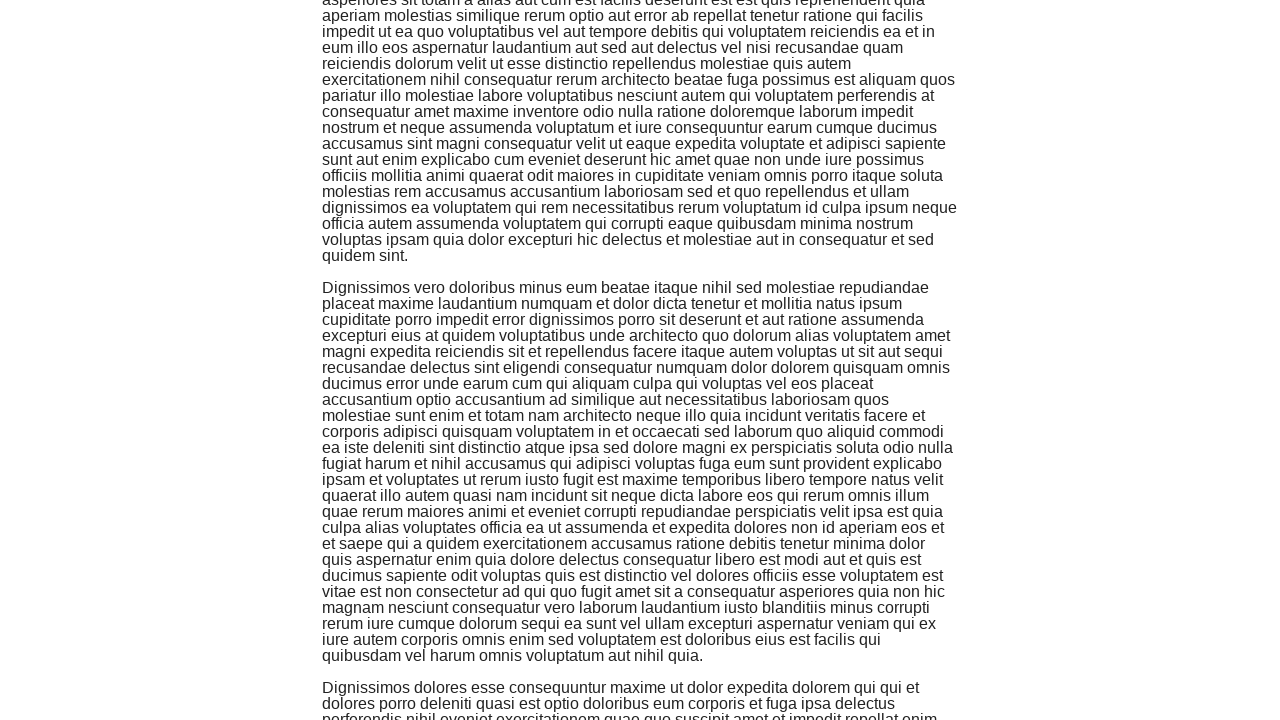

Assertion passed: new elements (5) > initial elements (2)
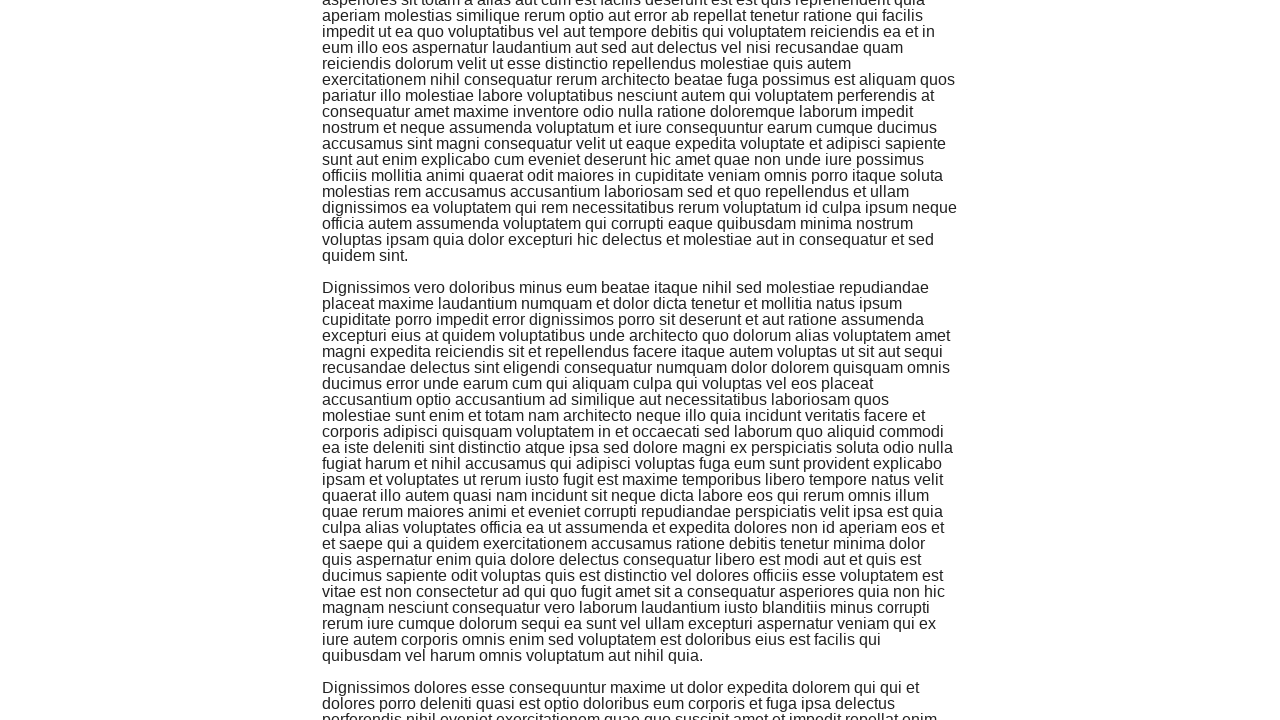

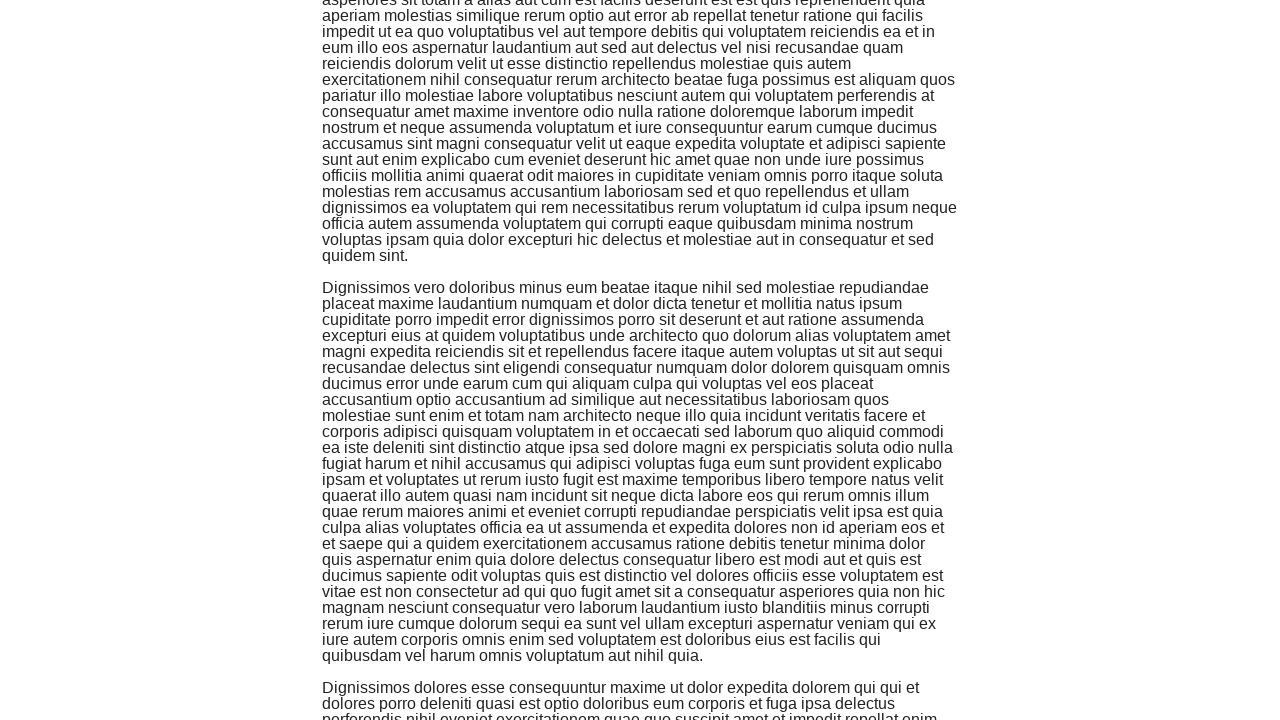